Tests that clear completed button is hidden when there are no completed items

Starting URL: https://demo.playwright.dev/todomvc

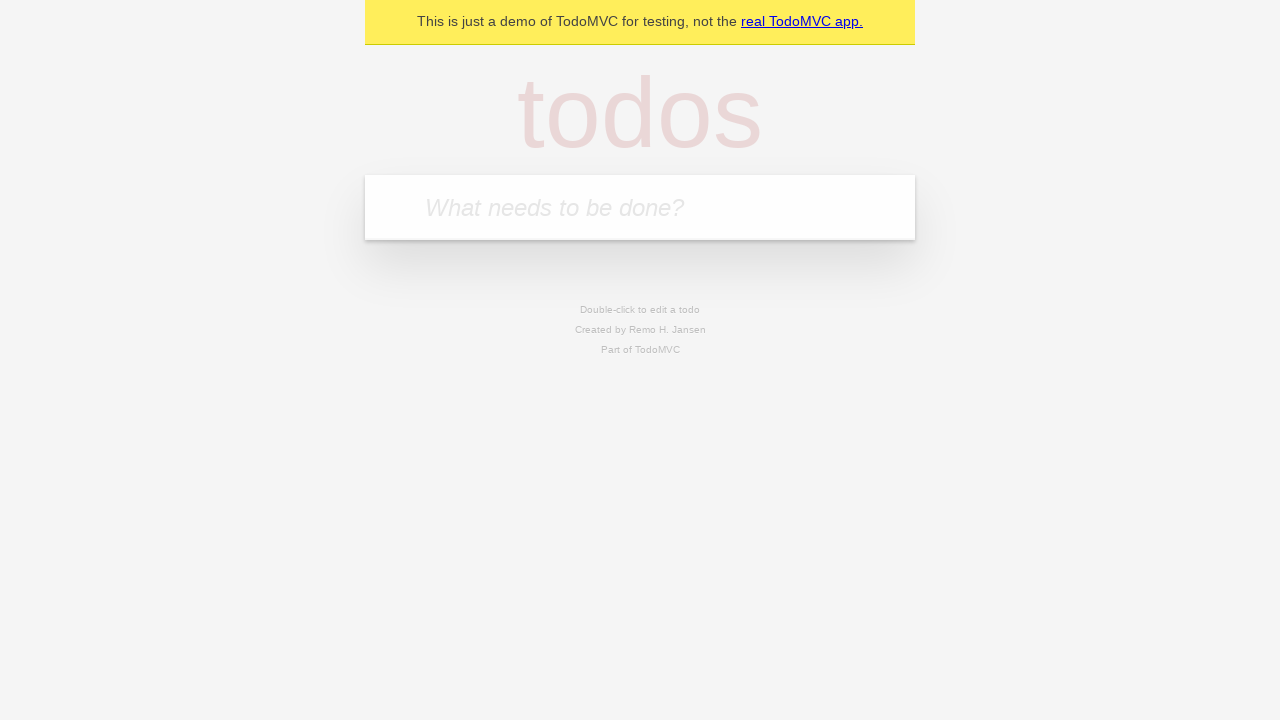

Filled new todo input with 'buy some cheese' on .new-todo
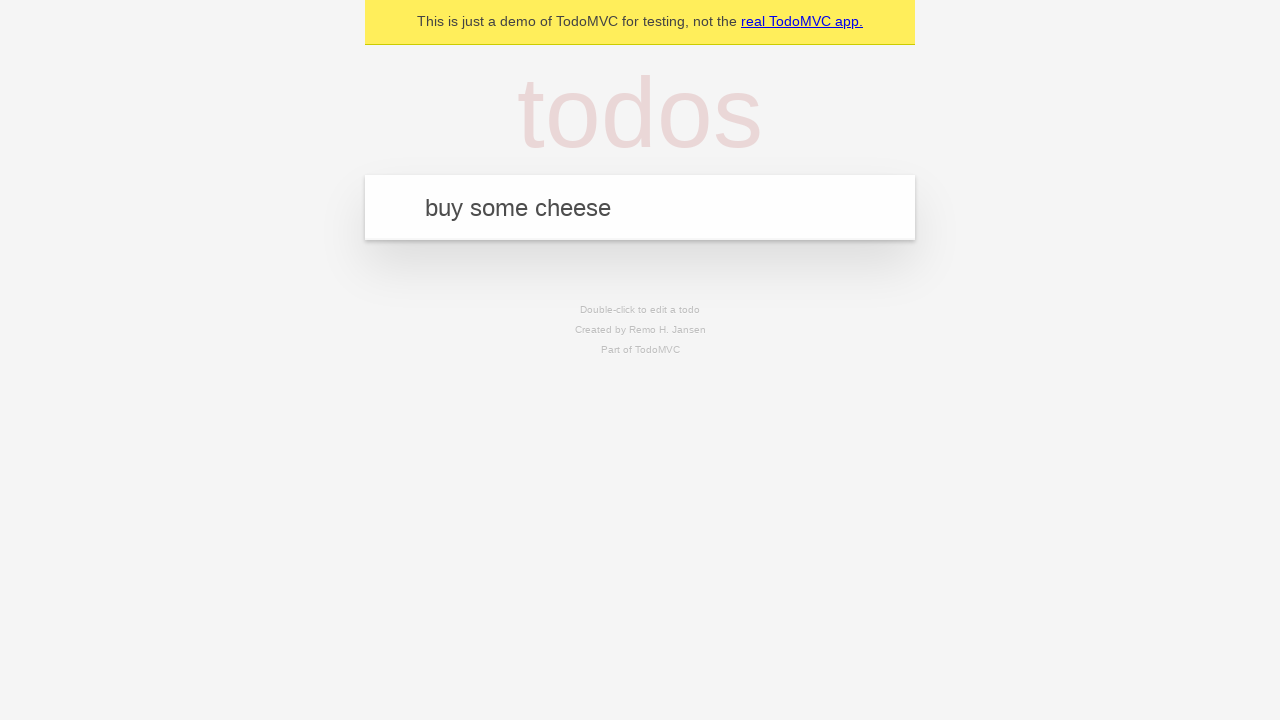

Pressed Enter to create first todo item on .new-todo
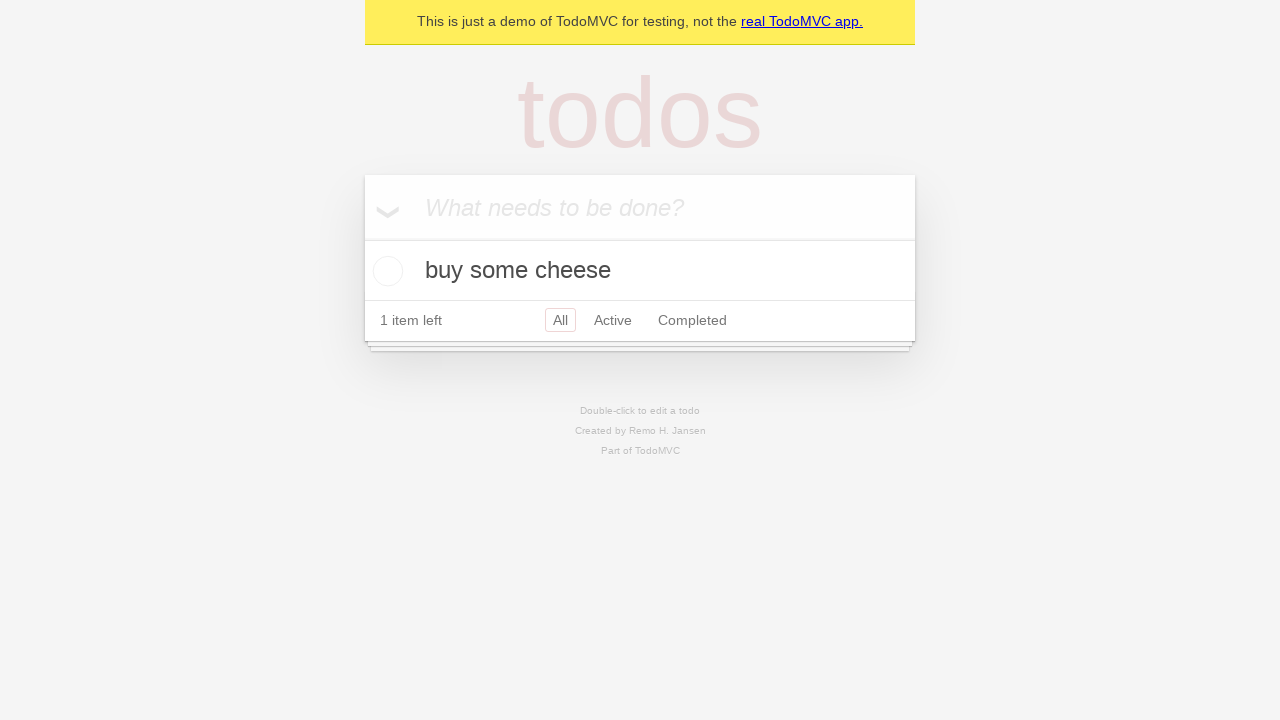

Filled new todo input with 'feed the cat' on .new-todo
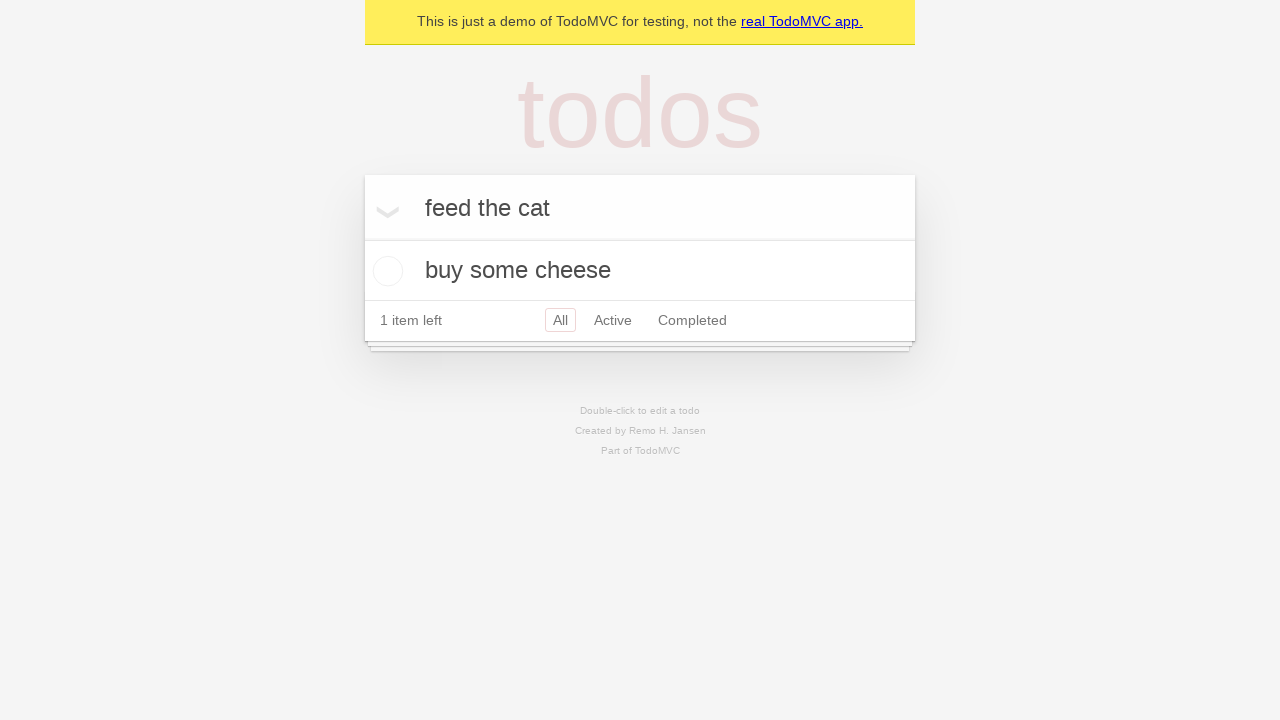

Pressed Enter to create second todo item on .new-todo
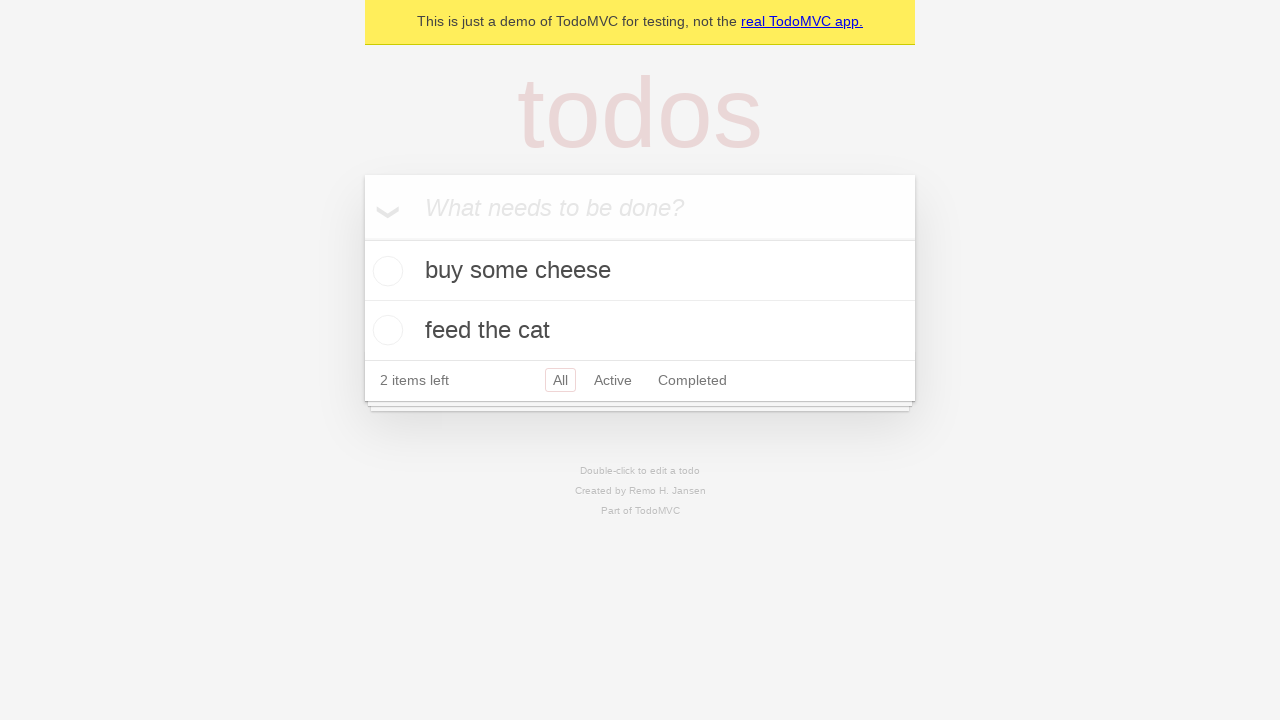

Filled new todo input with 'book a doctors appointment' on .new-todo
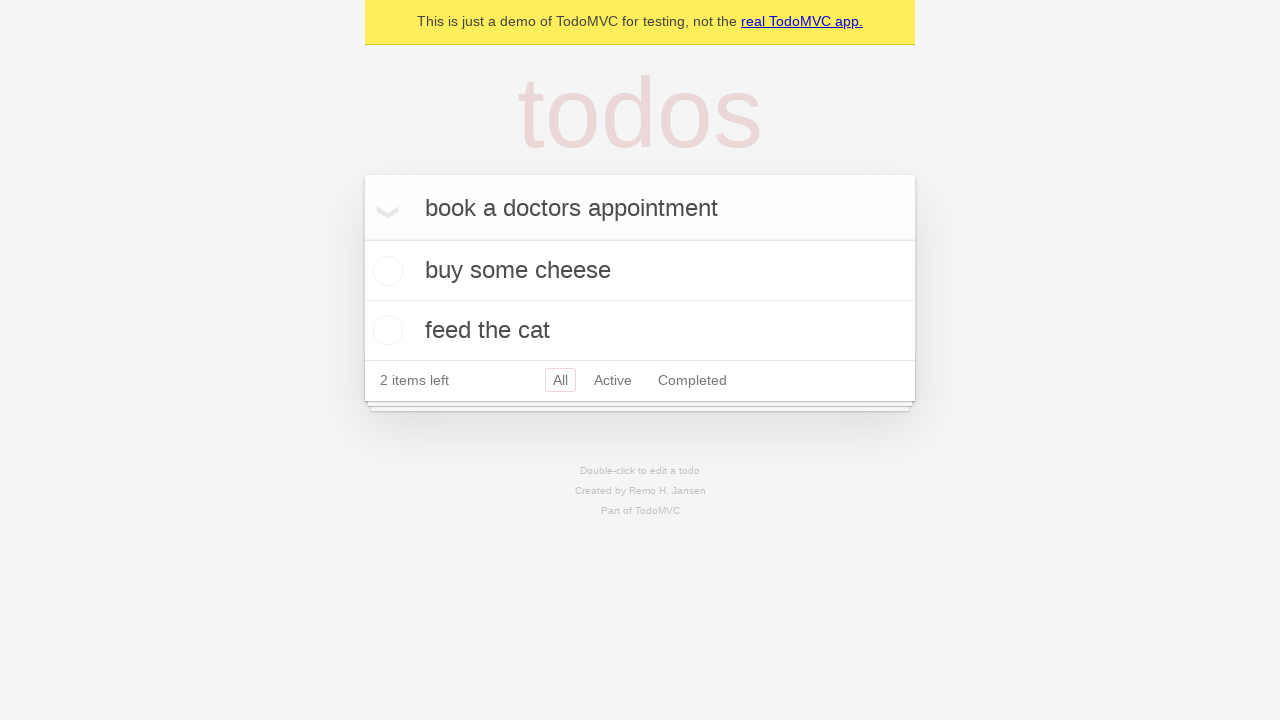

Pressed Enter to create third todo item on .new-todo
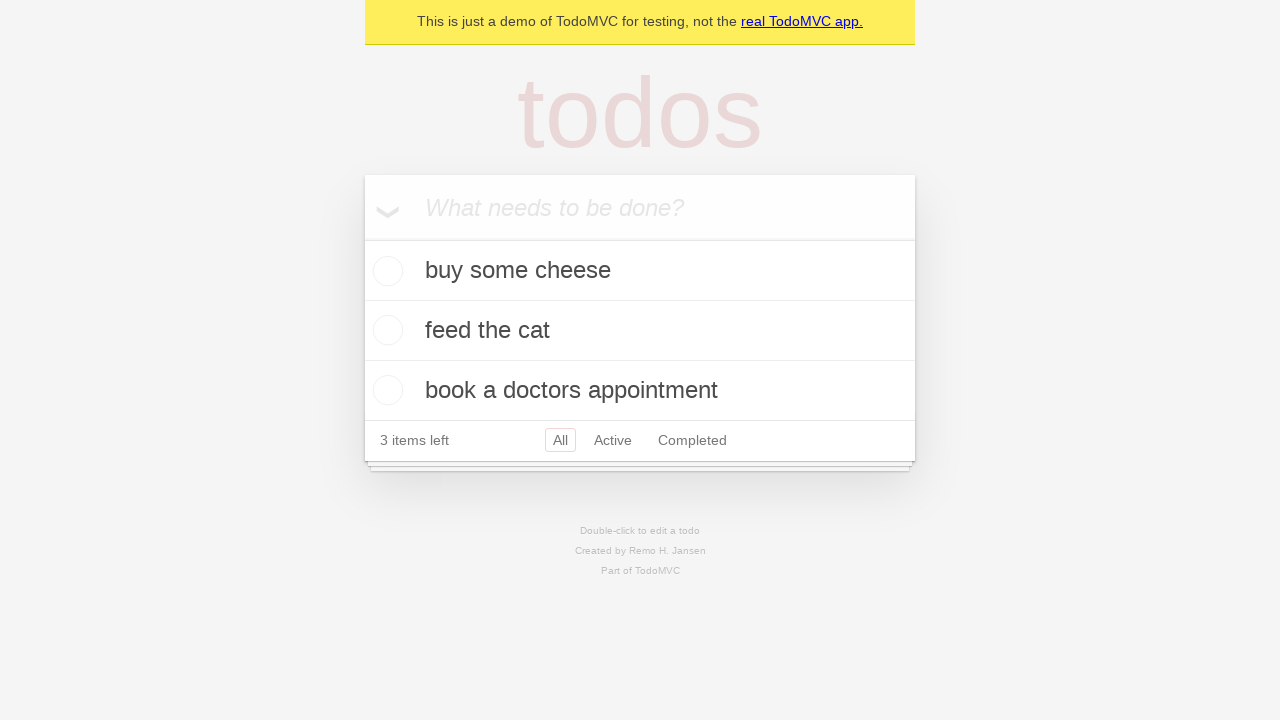

Waited for all three todo items to appear in the list
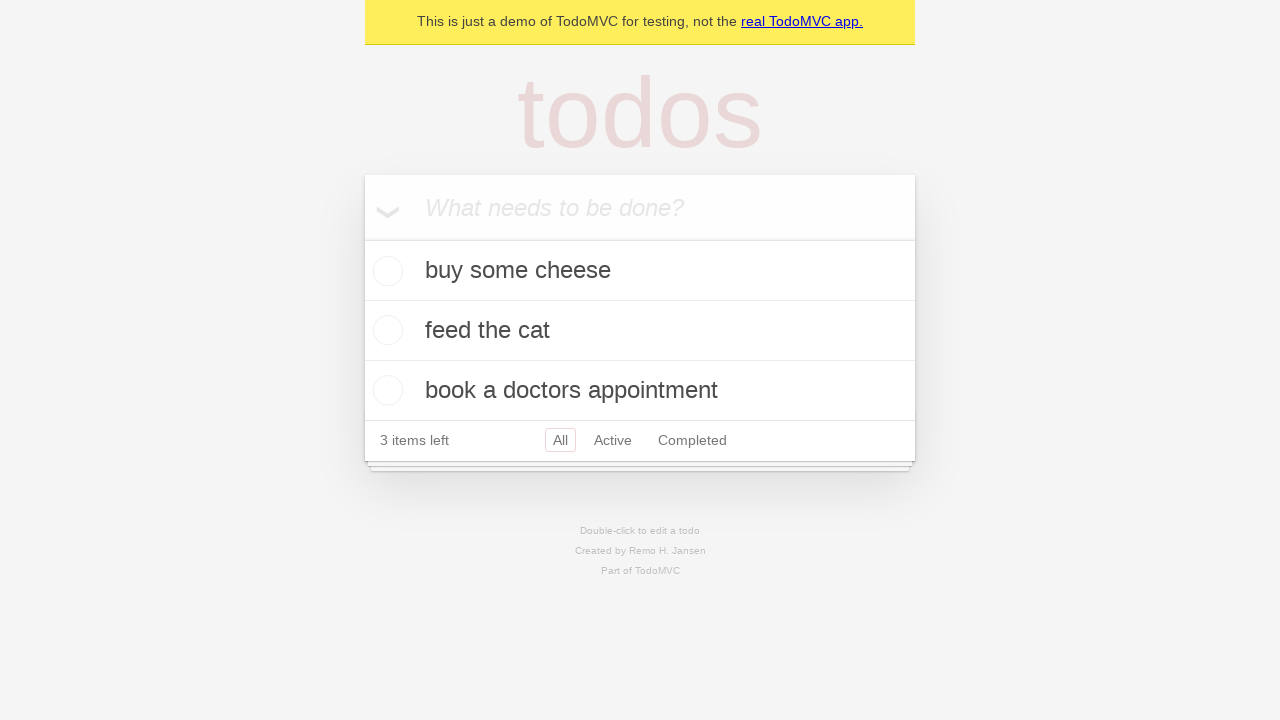

Checked the first todo item to mark it as completed at (385, 271) on .todo-list li .toggle >> nth=0
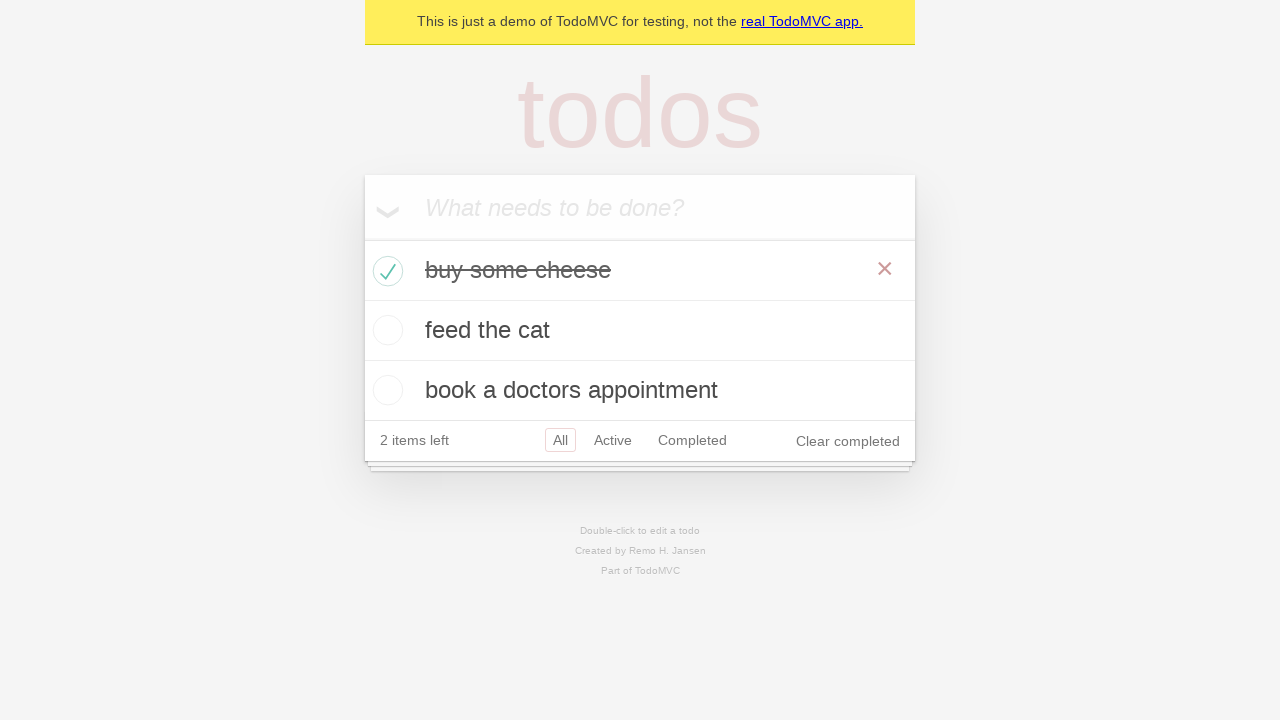

Clicked 'Clear completed' button to remove completed item at (848, 441) on .clear-completed
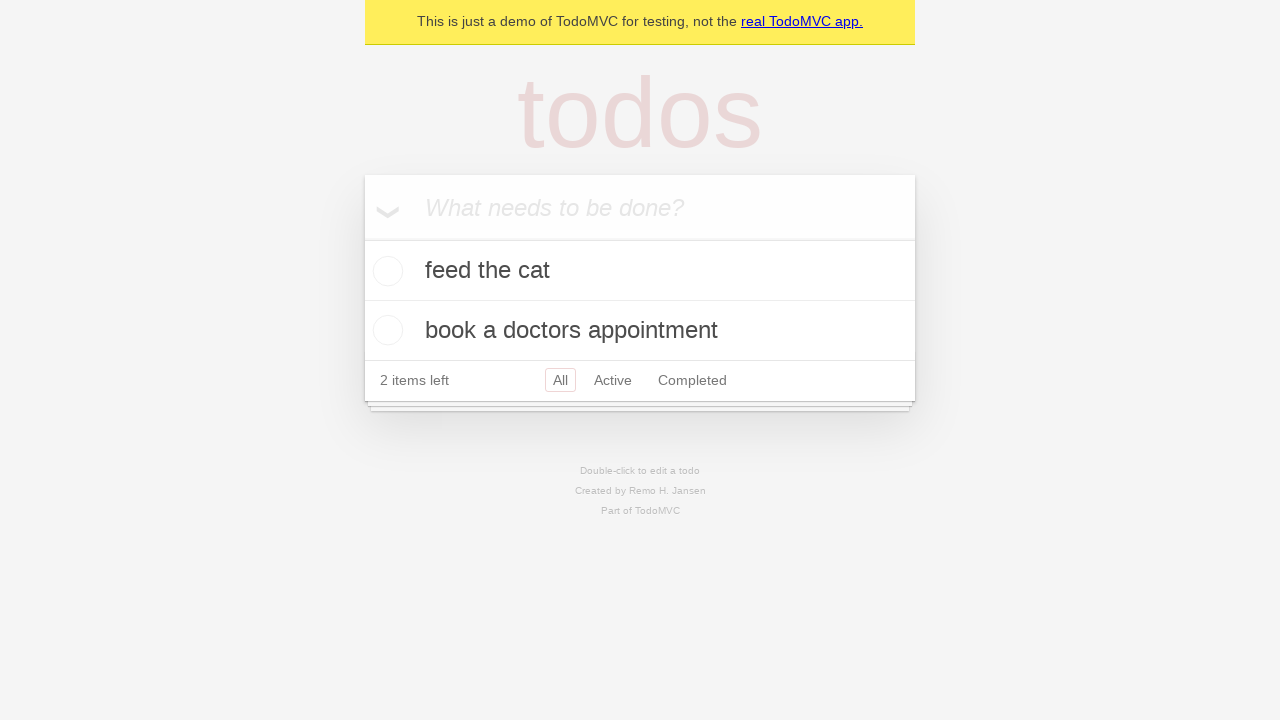

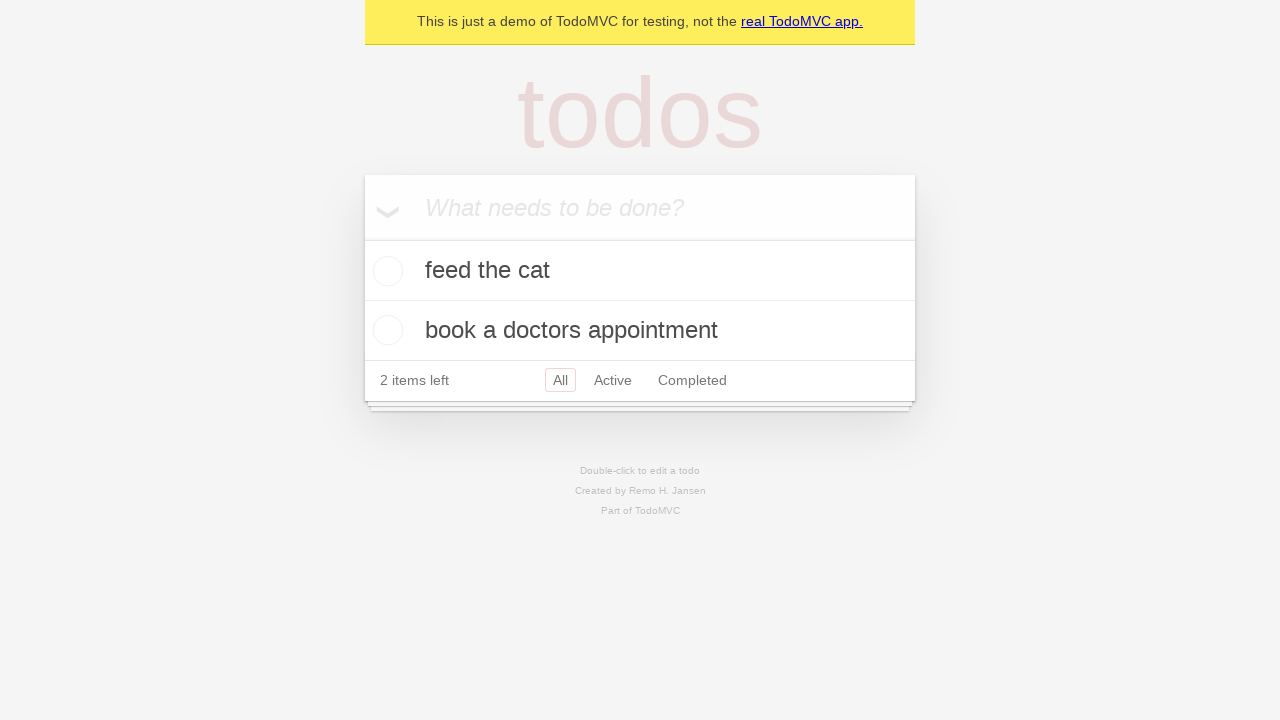